Tests that password and confirm password fields are displayed on the registration form

Starting URL: https://www.links.hr/hr/register

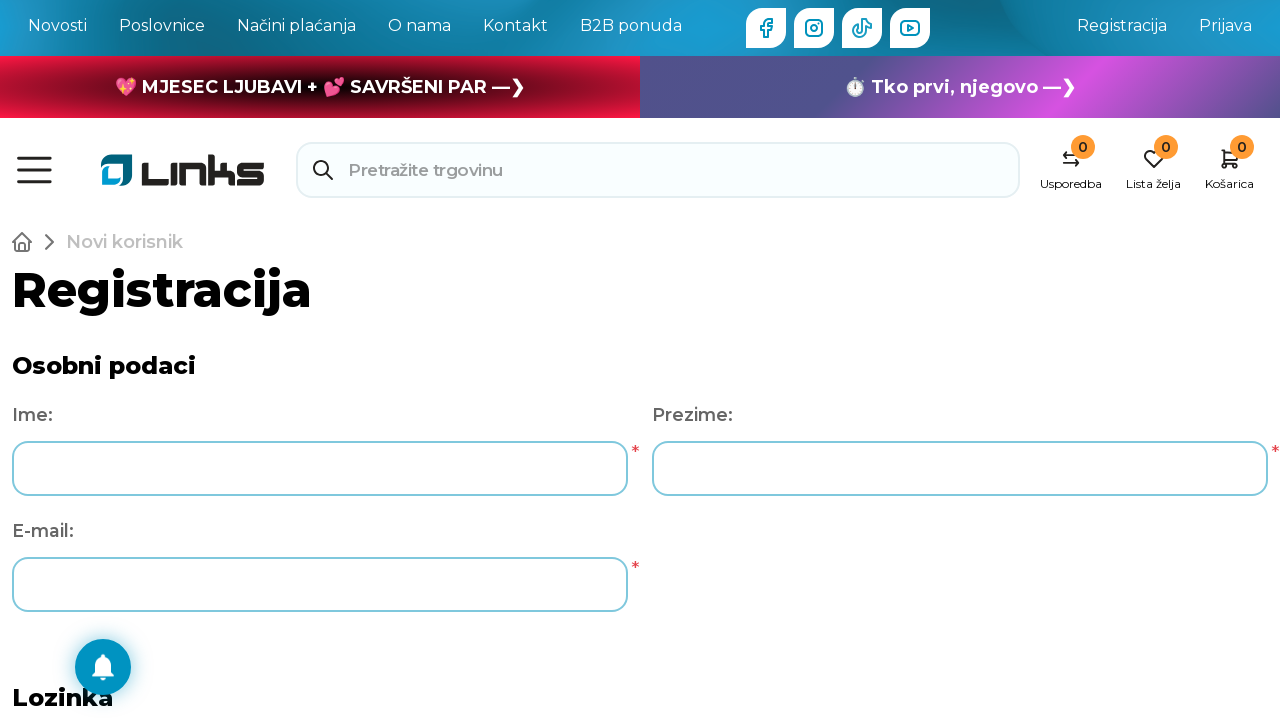

Filled password field with 'testpass123' on #Password
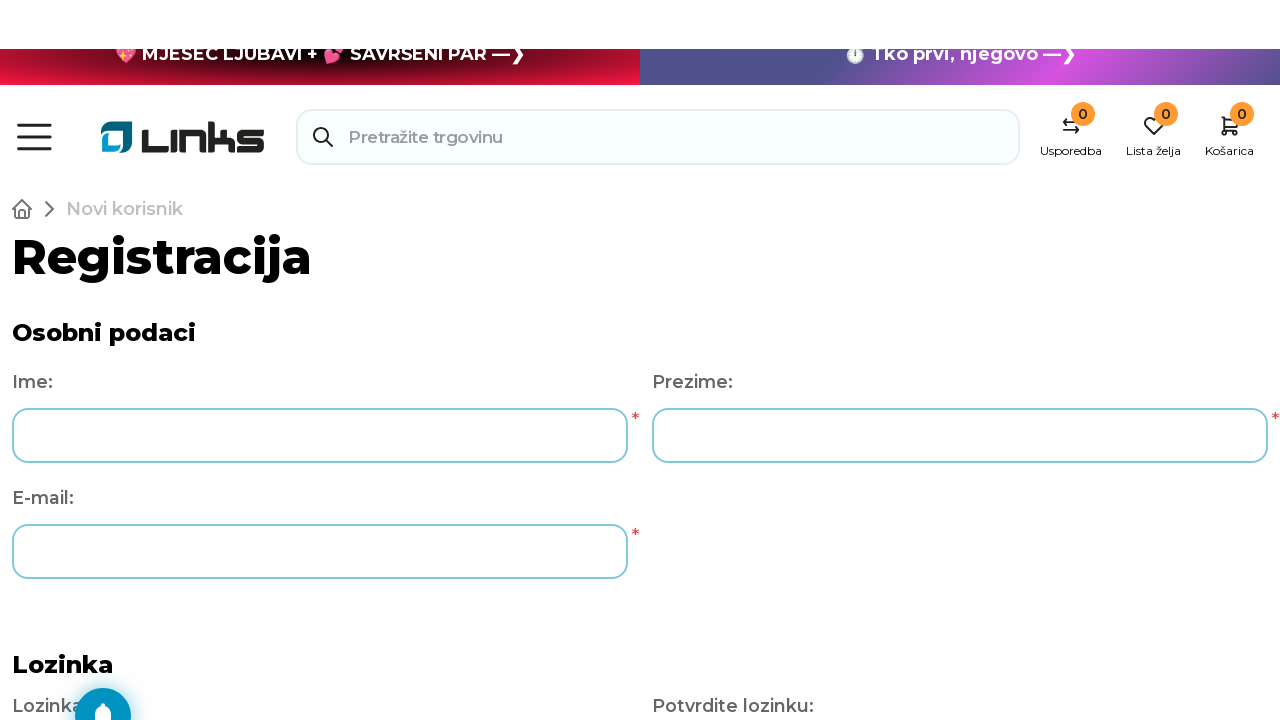

Verified password field is visible
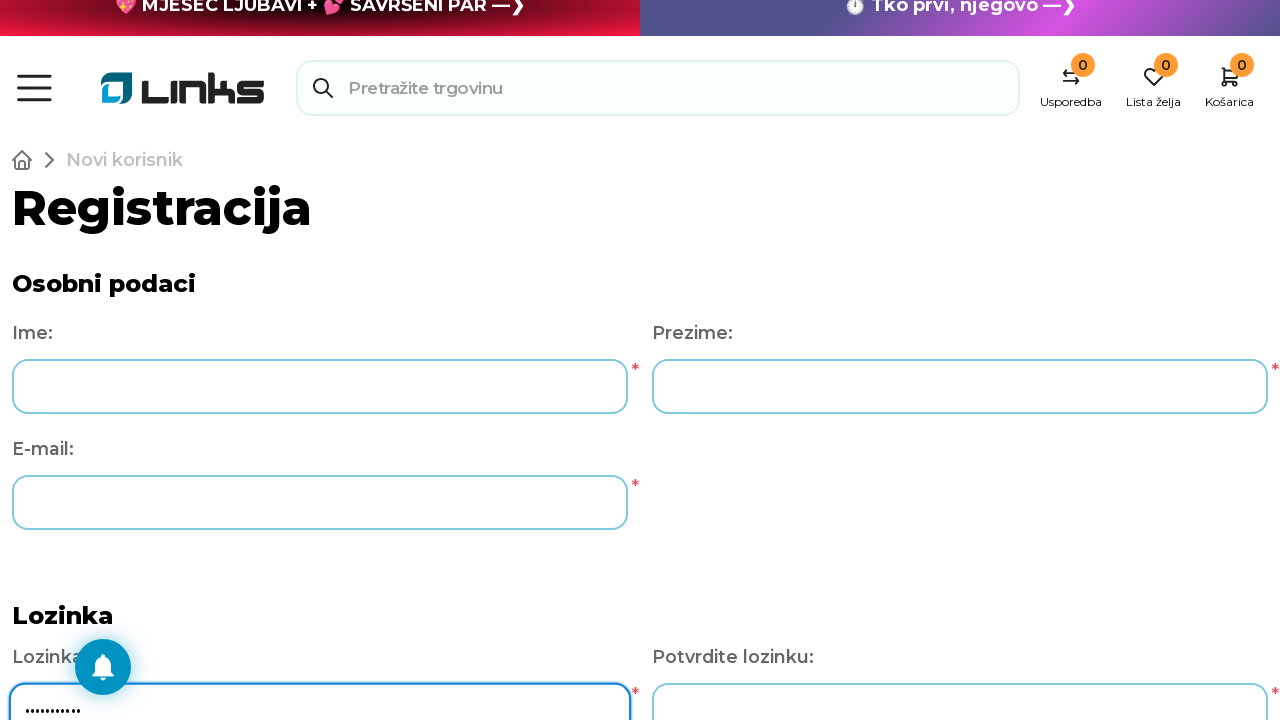

Filled confirm password field with 'testpass456' on #ConfirmPassword
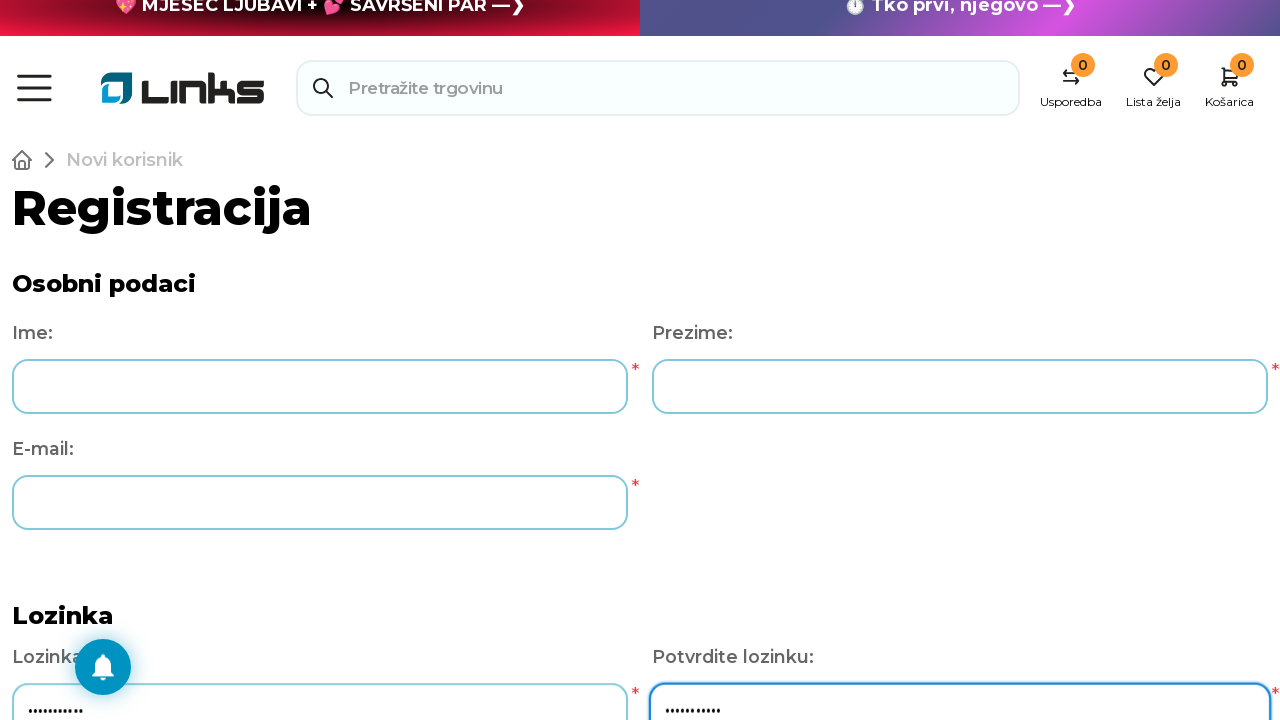

Verified confirm password field is visible
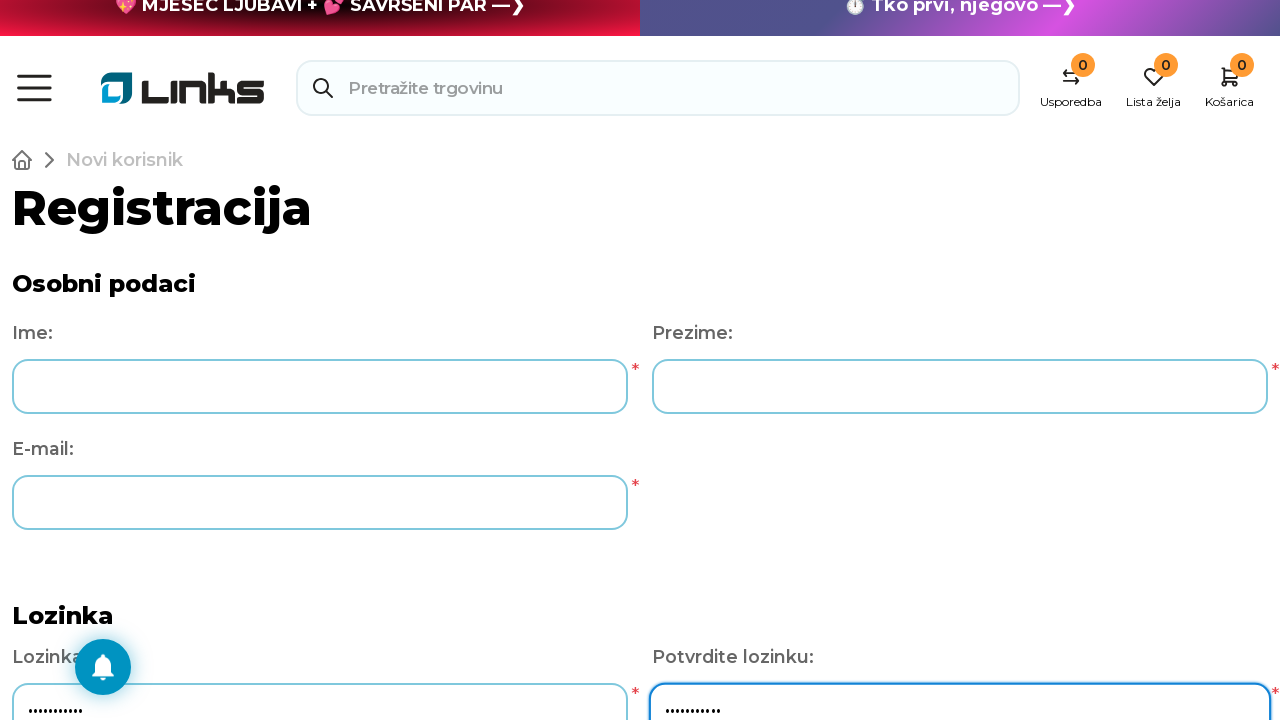

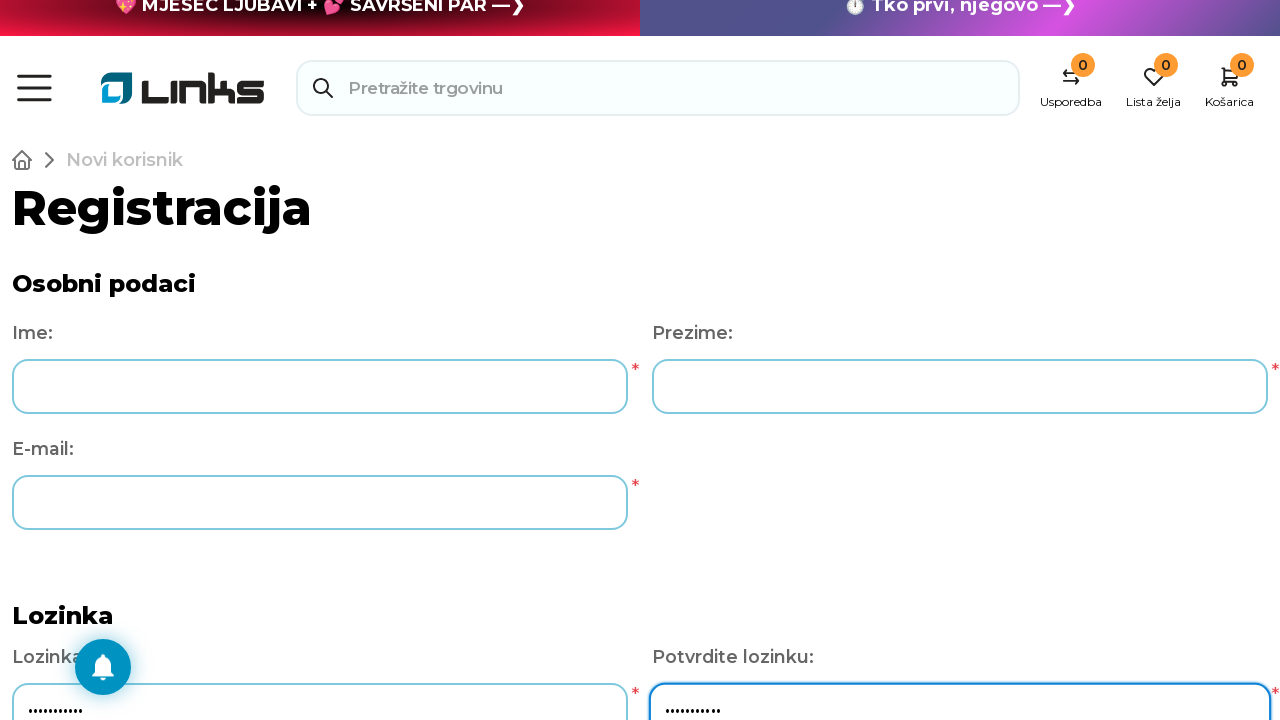